Tests autocomplete functionality by typing partial text, verifying suggestions appear, and selecting a suggestion from the dropdown

Starting URL: https://demo.automationtesting.in/AutoComplete.html

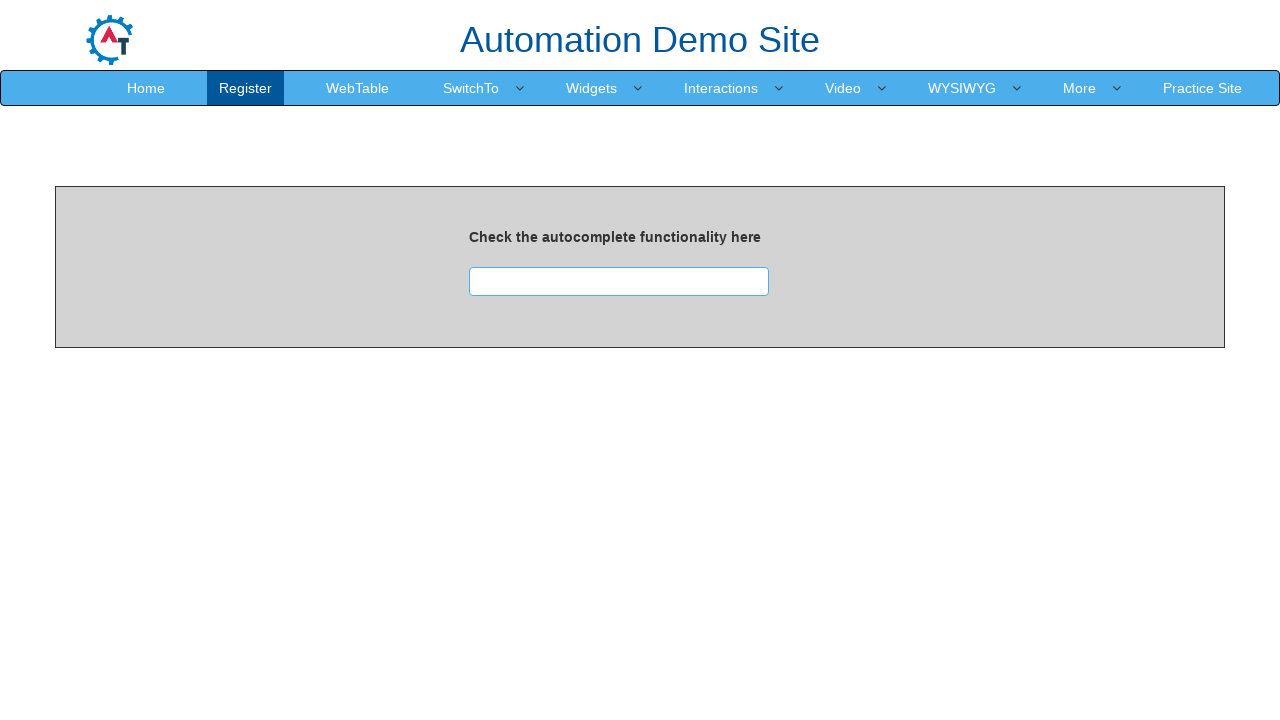

Navigated to AutoComplete demo page
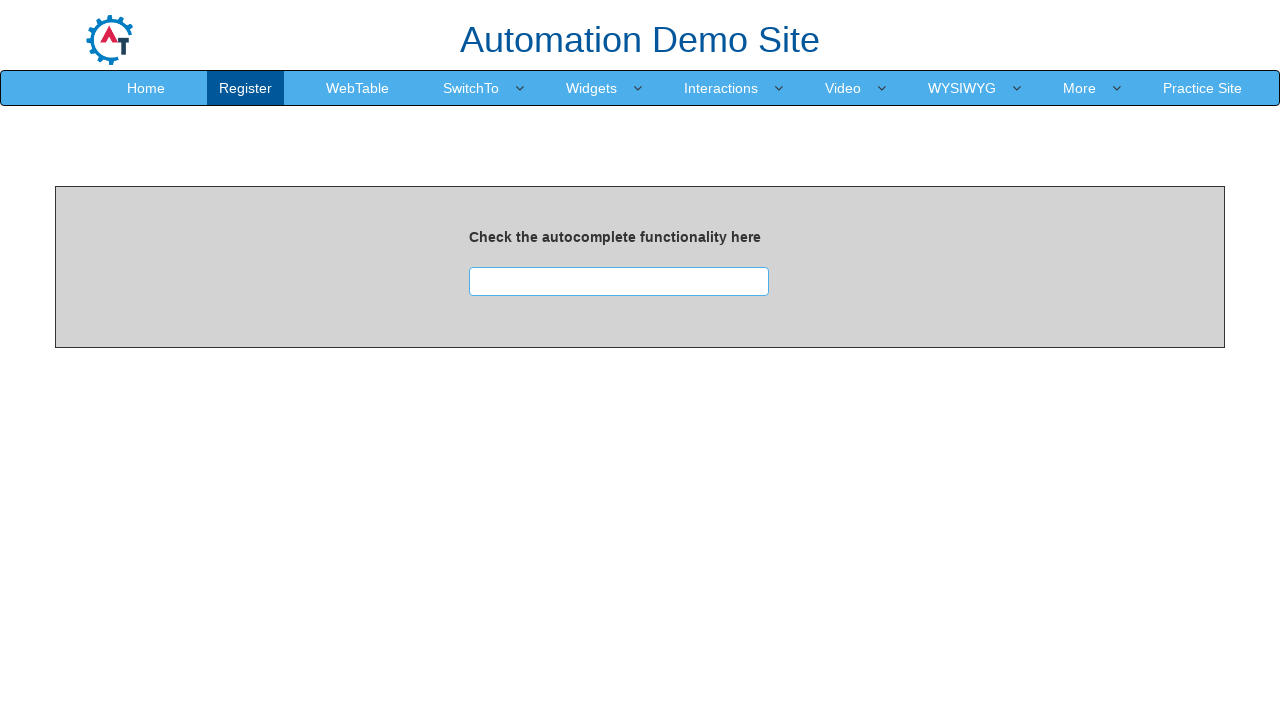

Filled autocomplete input box with 'Ind' on #searchbox
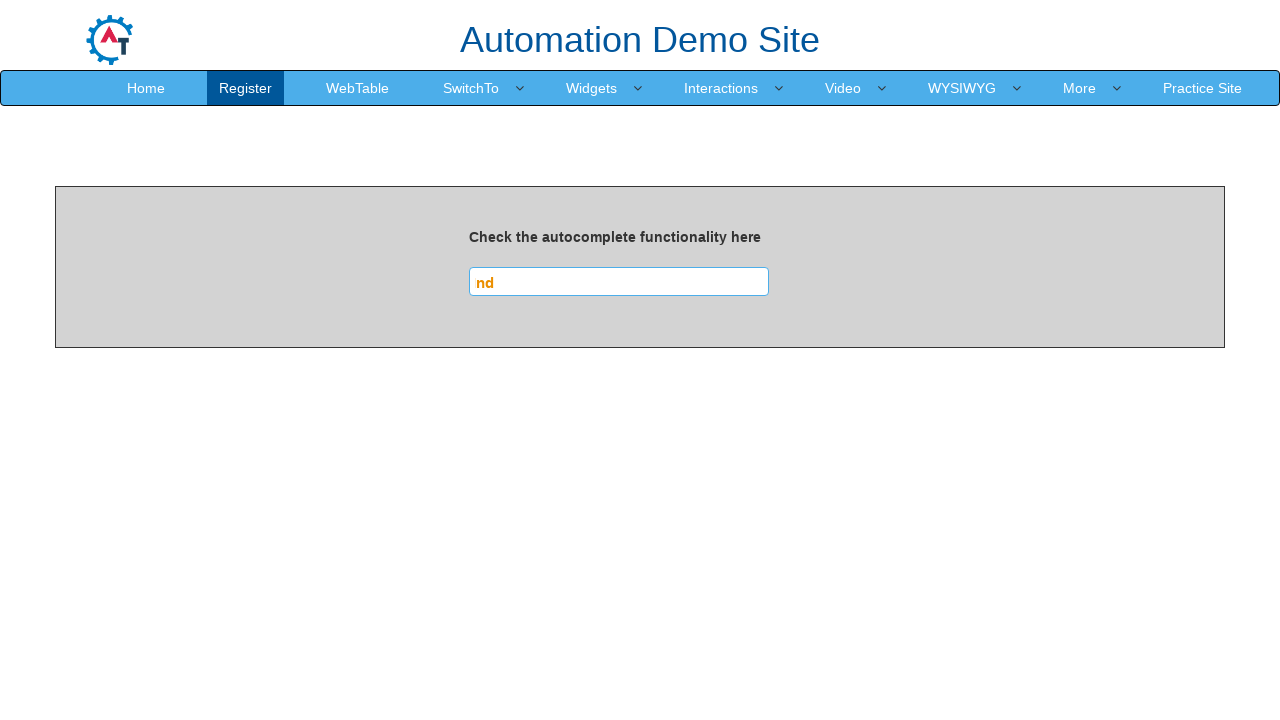

Autocomplete suggestions dropdown appeared
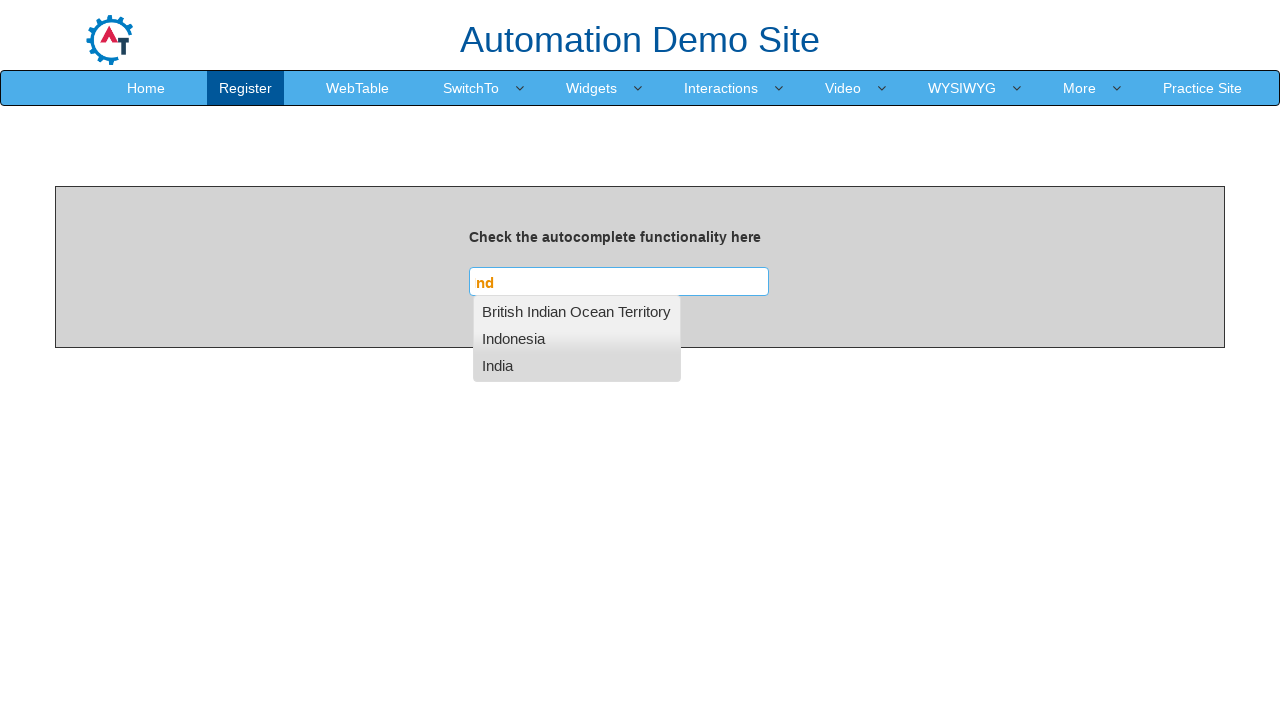

Retrieved 3 autocomplete suggestions
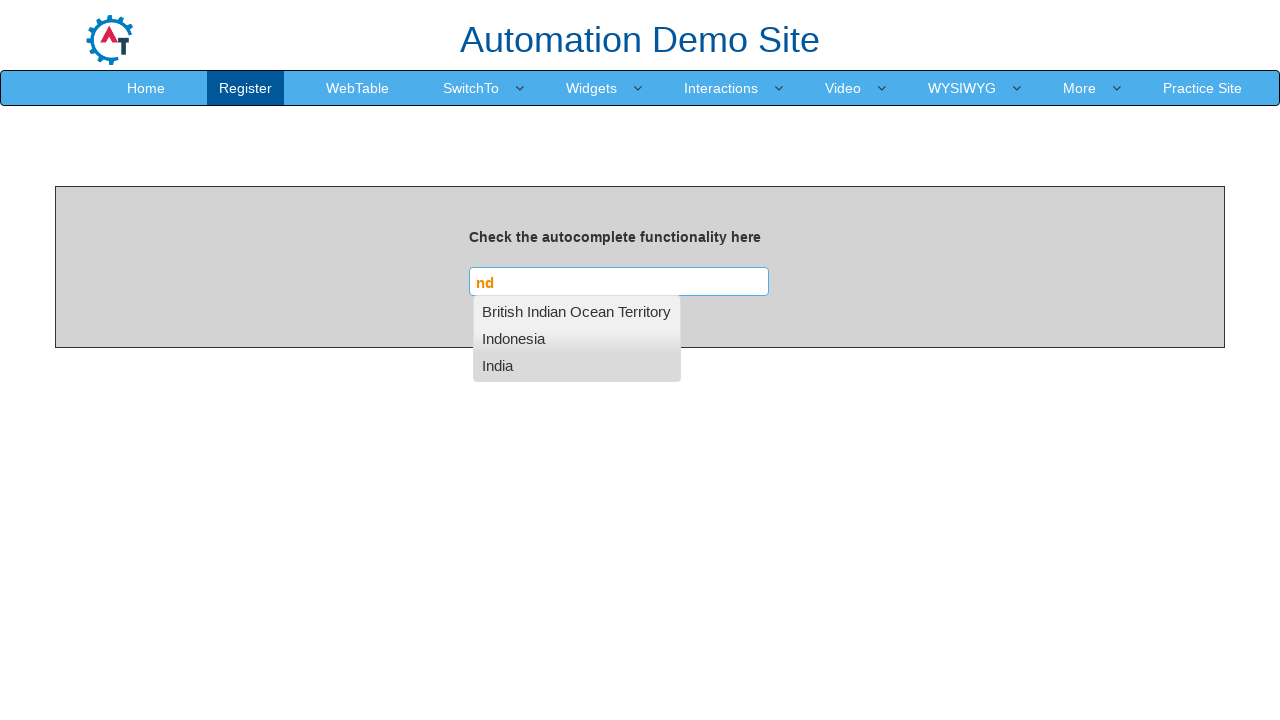

Selected first suggestion from dropdown at (577, 311) on xpath=//ul[@id='ui-id-1']/li >> nth=0
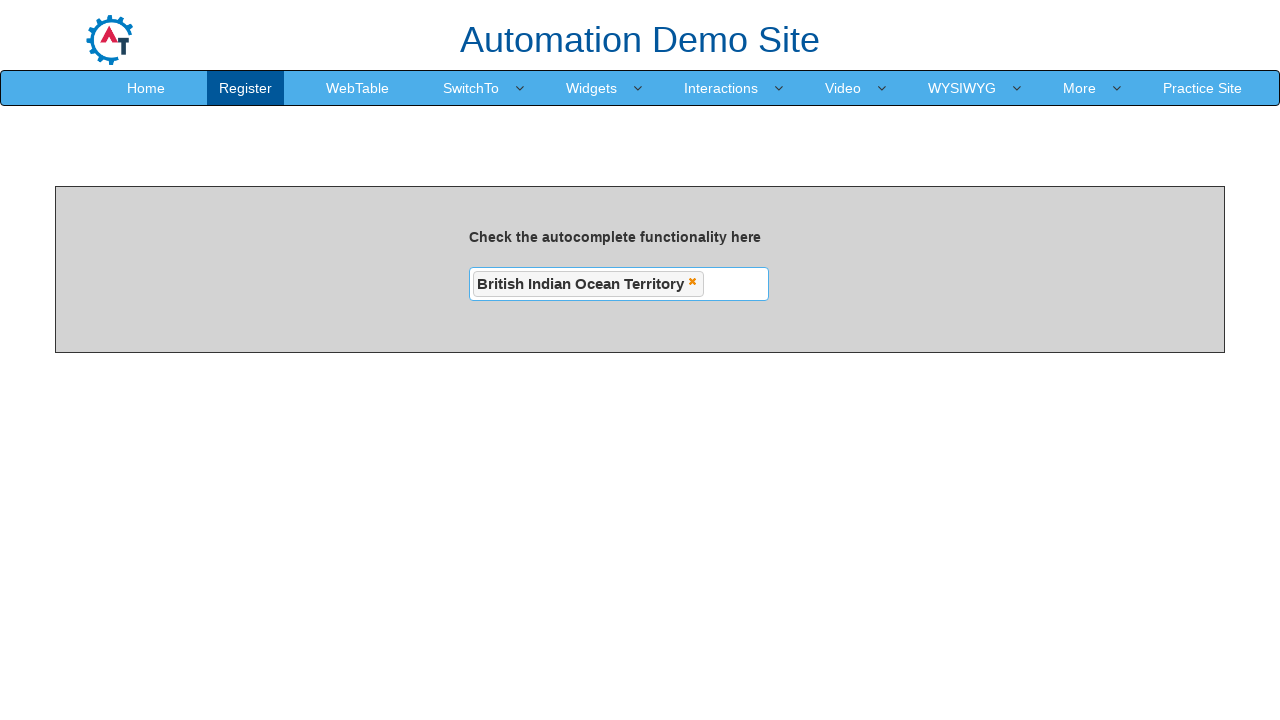

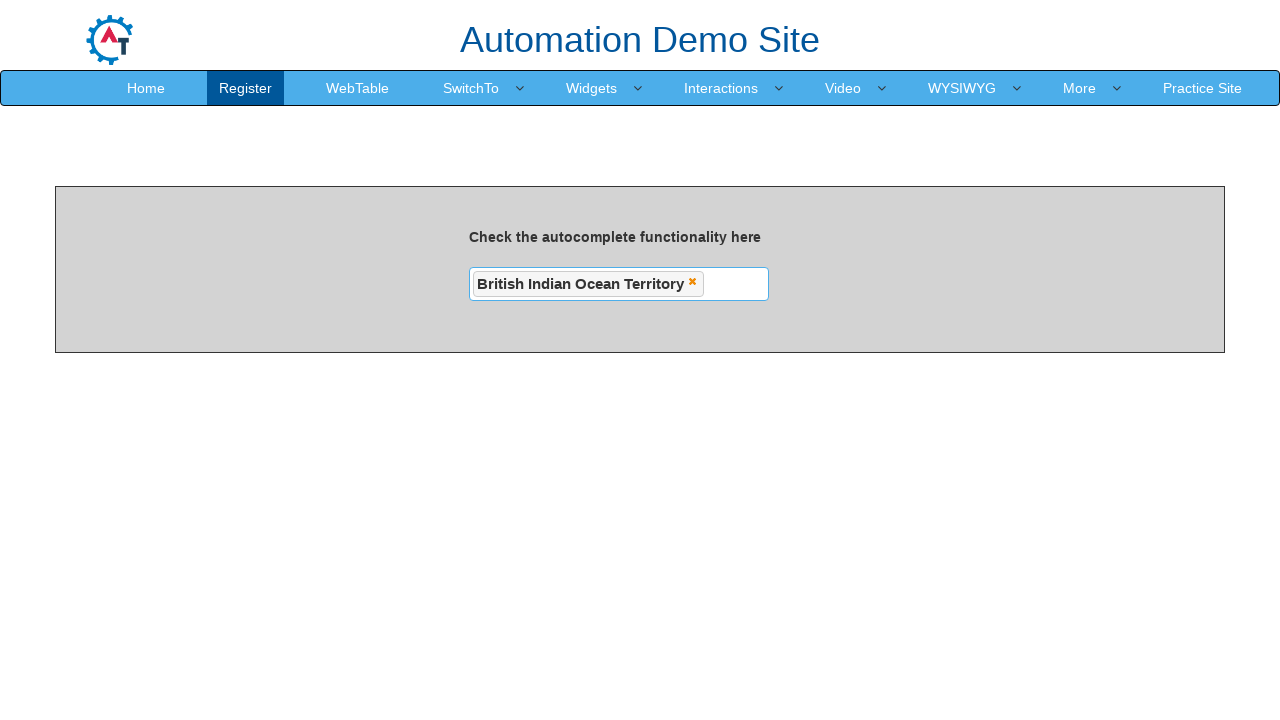